Navigates to a demo page on guru99.com and maximizes the browser window. The script appears to be an incomplete file download test.

Starting URL: https://demo.guru99.com/test/yahoo.html

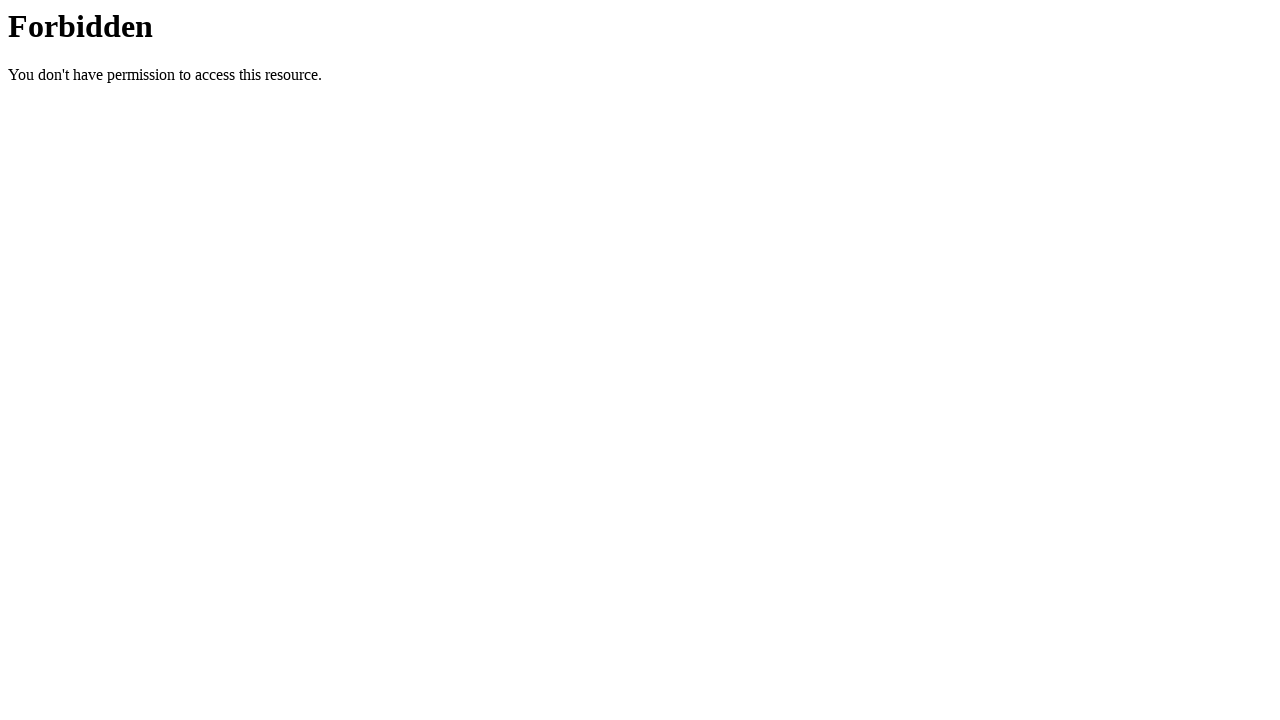

Navigated to demo.guru99.com file download test page
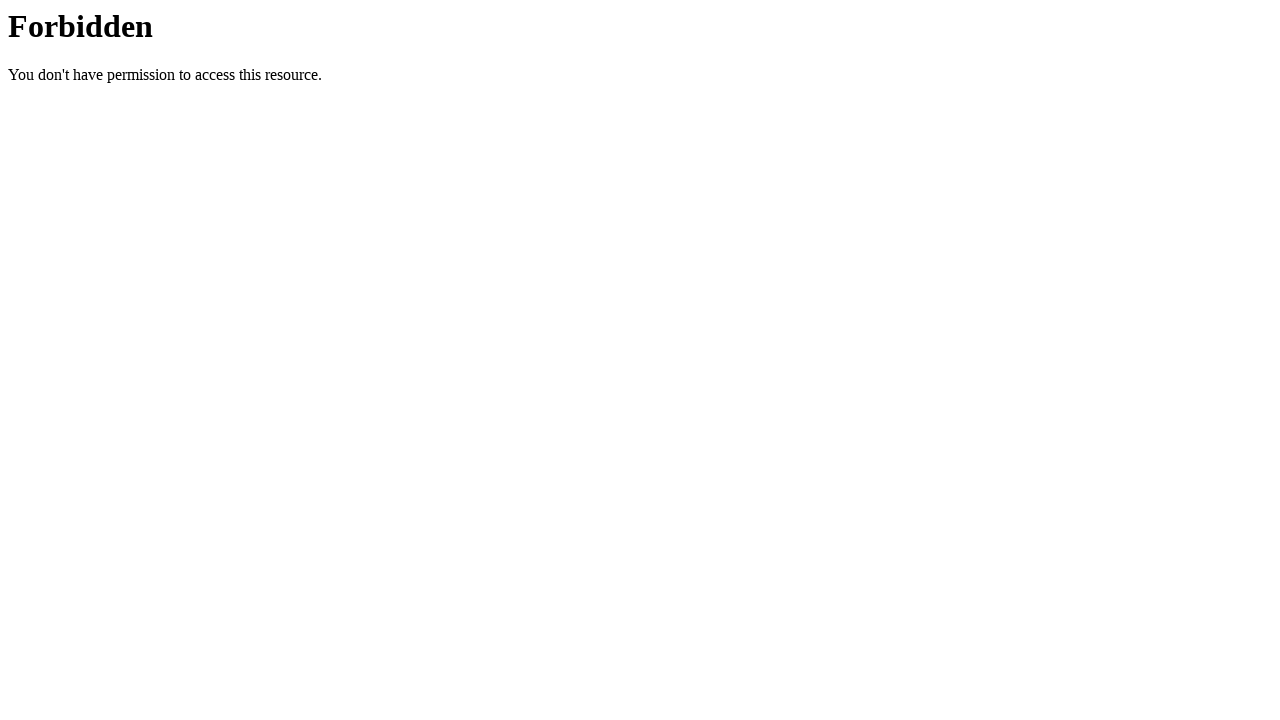

Maximized browser window to 1920x1080
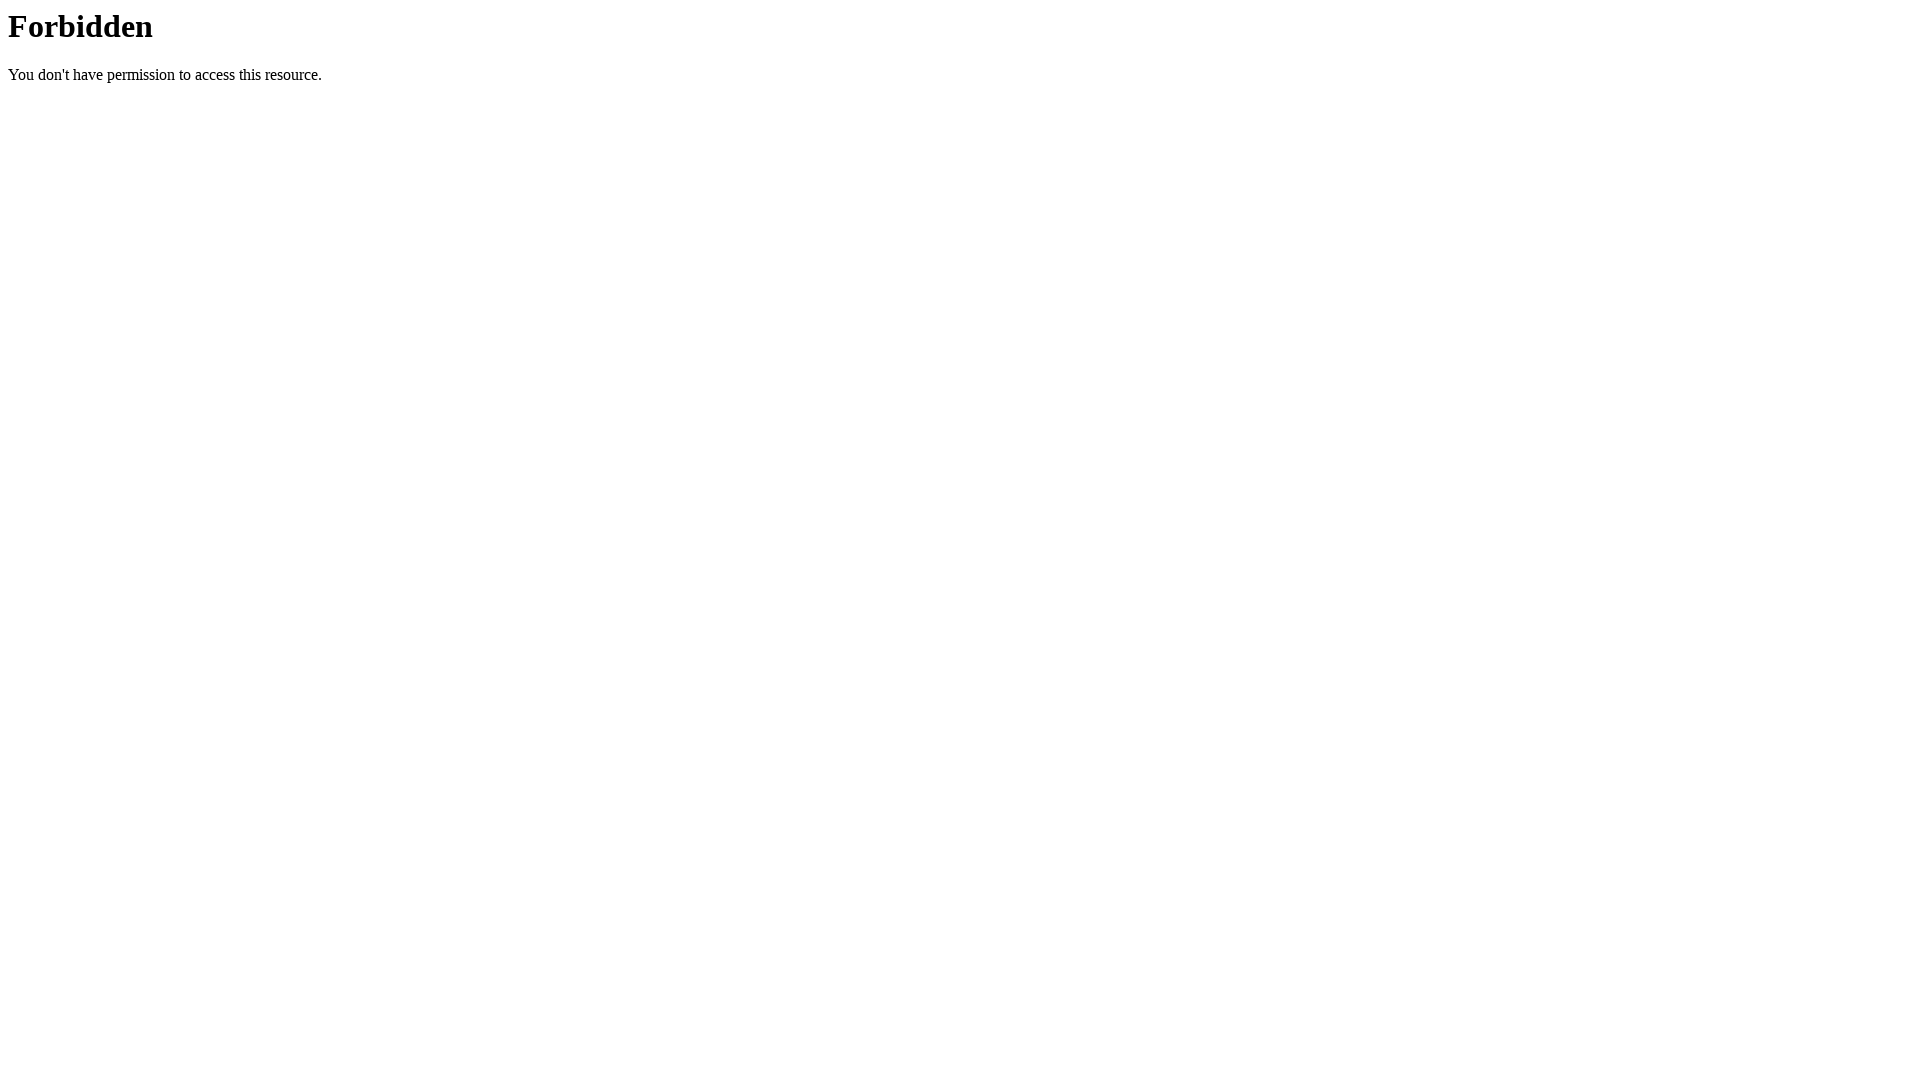

Waited for page to fully load
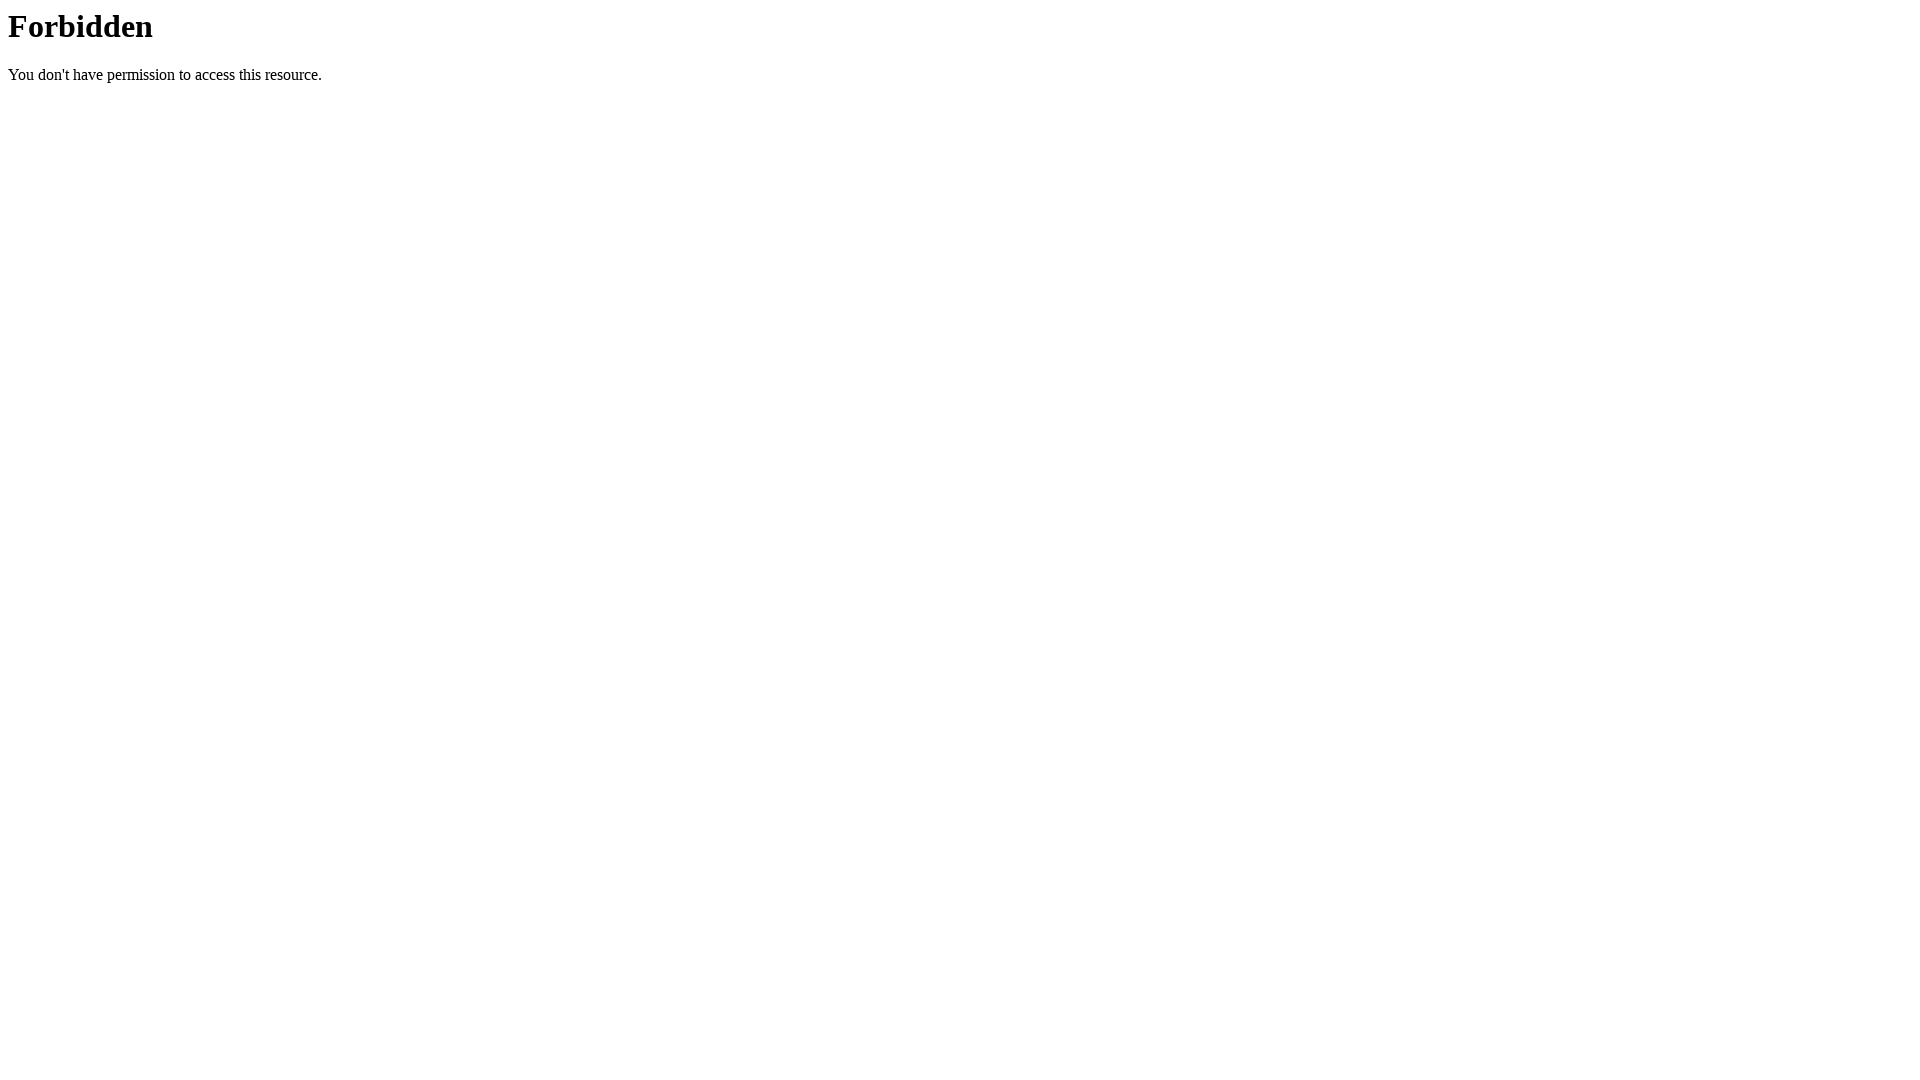

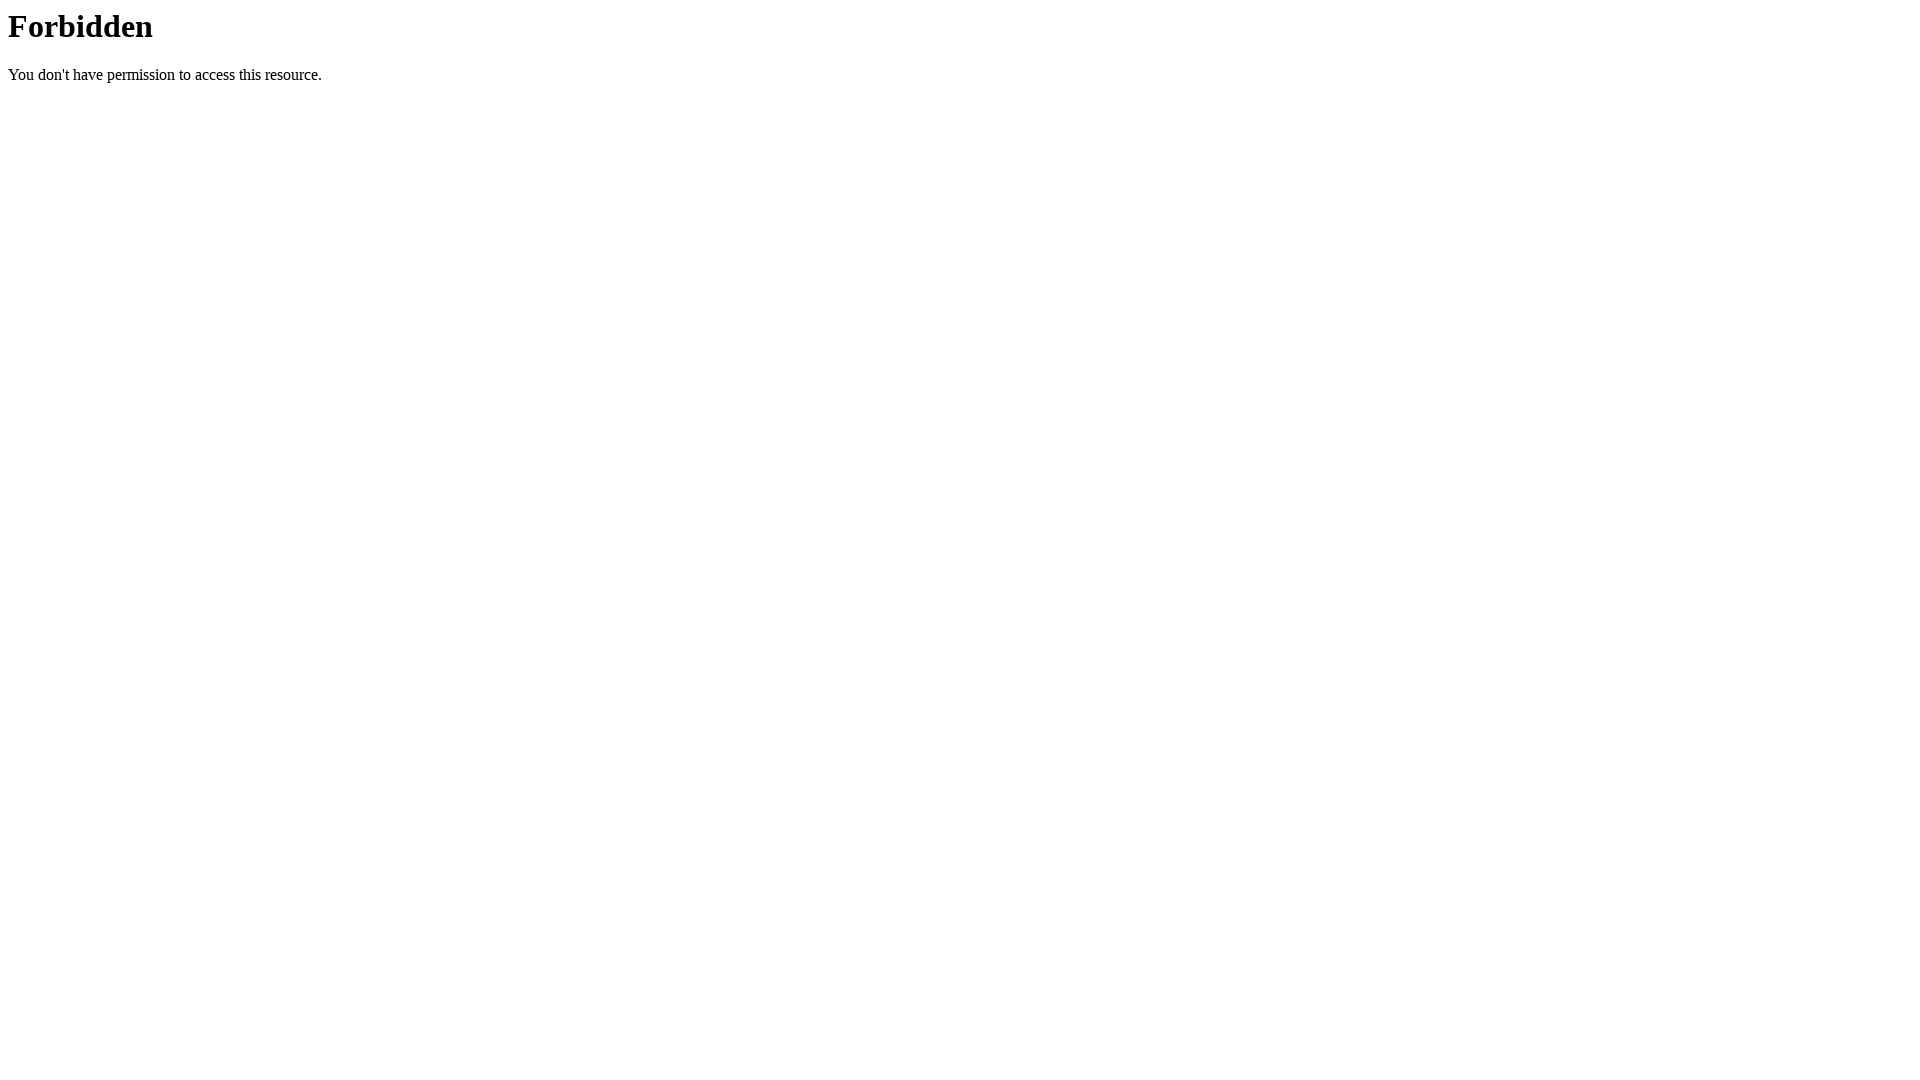